Tests decreasing the quantity of the first item in the cart by first increasing quantity, then clicking the minus button multiple times.

Starting URL: https://newshop.vn/

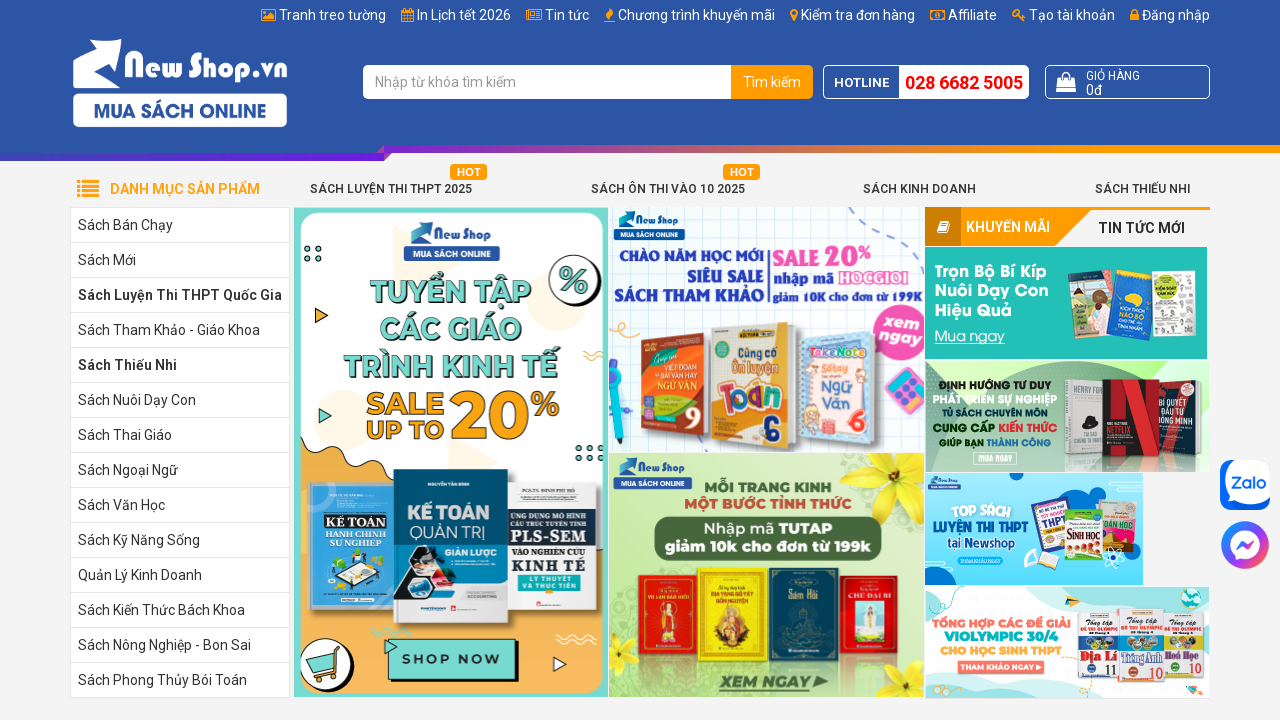

Clicked menu item to navigate to products at (180, 505) on a#menu-item-95
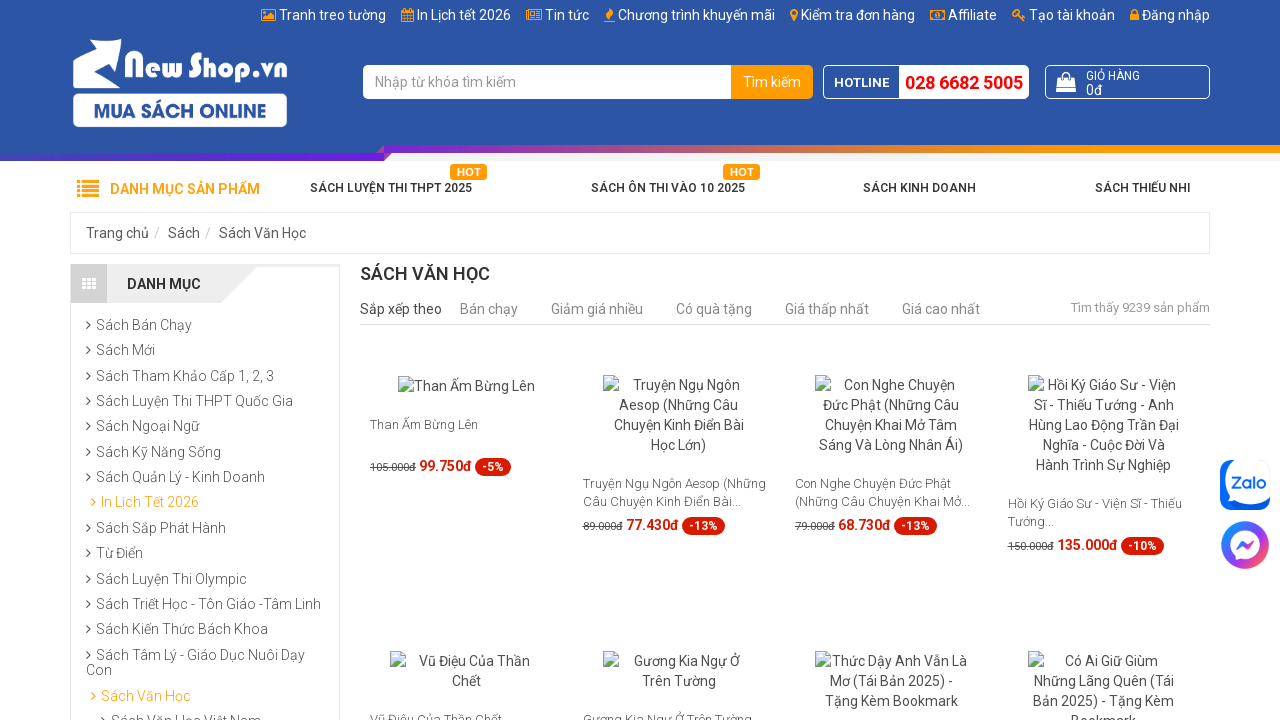

Hovered over random product at position 18 at (679, 702) on (//span[@class='button-buy-now '])[18]
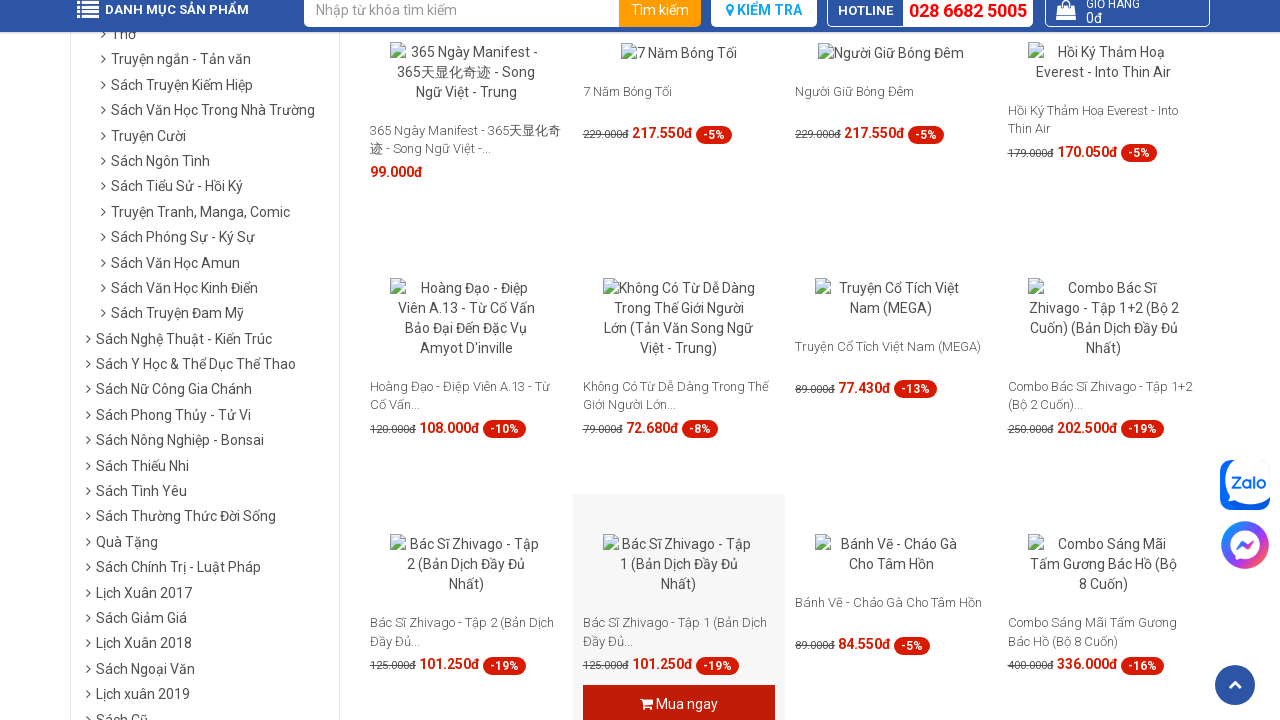

Clicked buy now button for product at position 18 at (679, 702) on (//span[@class='button-buy-now '])[18]
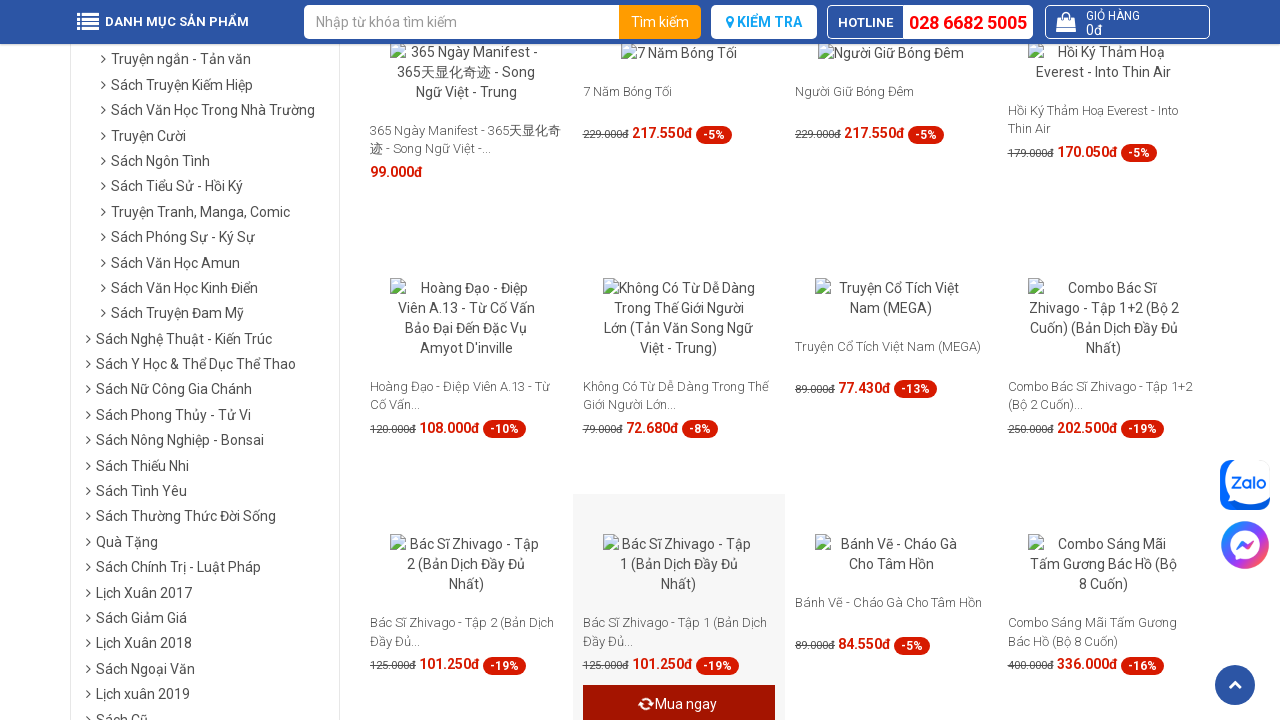

Wait for 'Continue shopping' button to appear
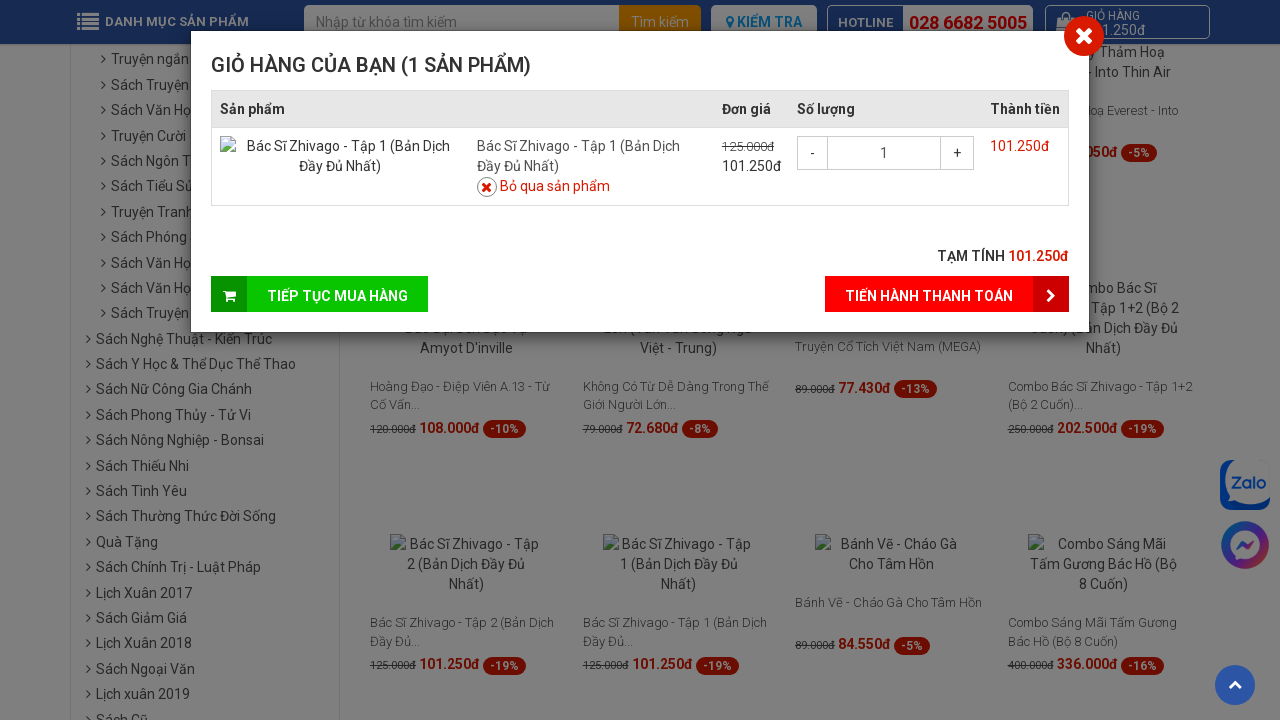

Clicked 'Continue shopping' button at (338, 294) on xpath=//span[contains(text(),'Tiếp tục mua hàng')]
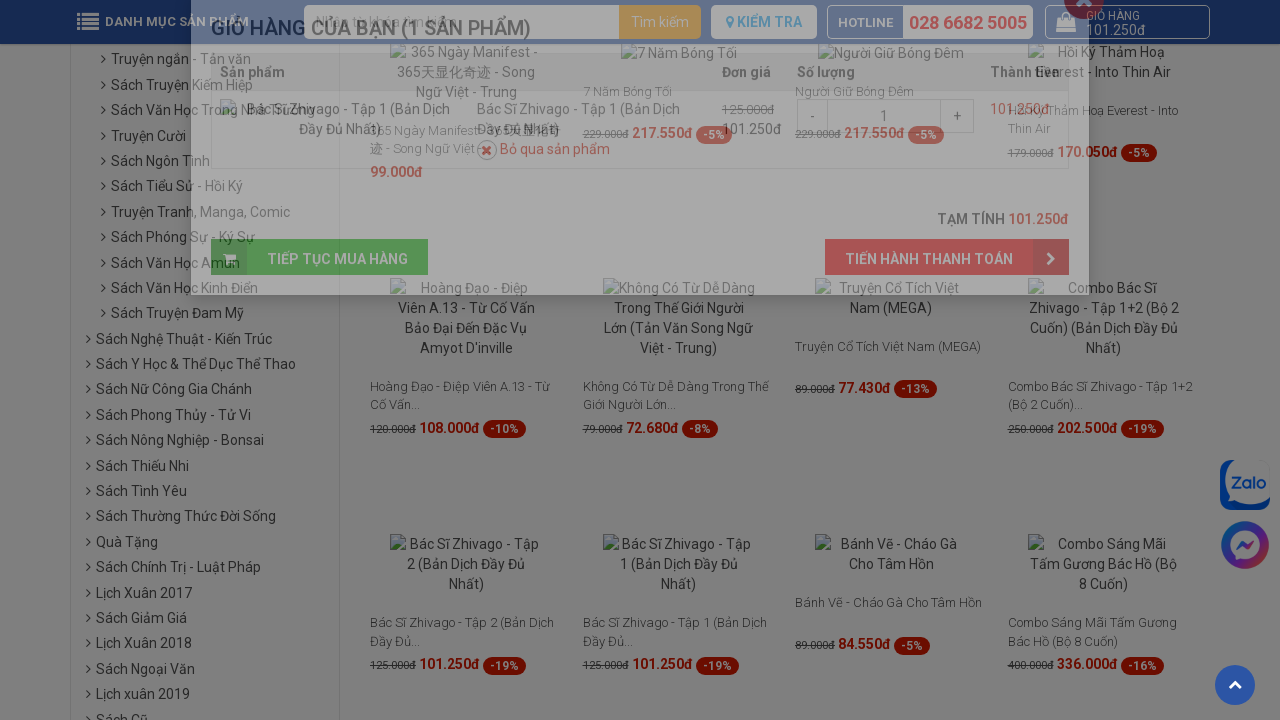

Opened shopping cart at (1128, 22) on xpath=//a[contains(@class,'get-cart-box')]
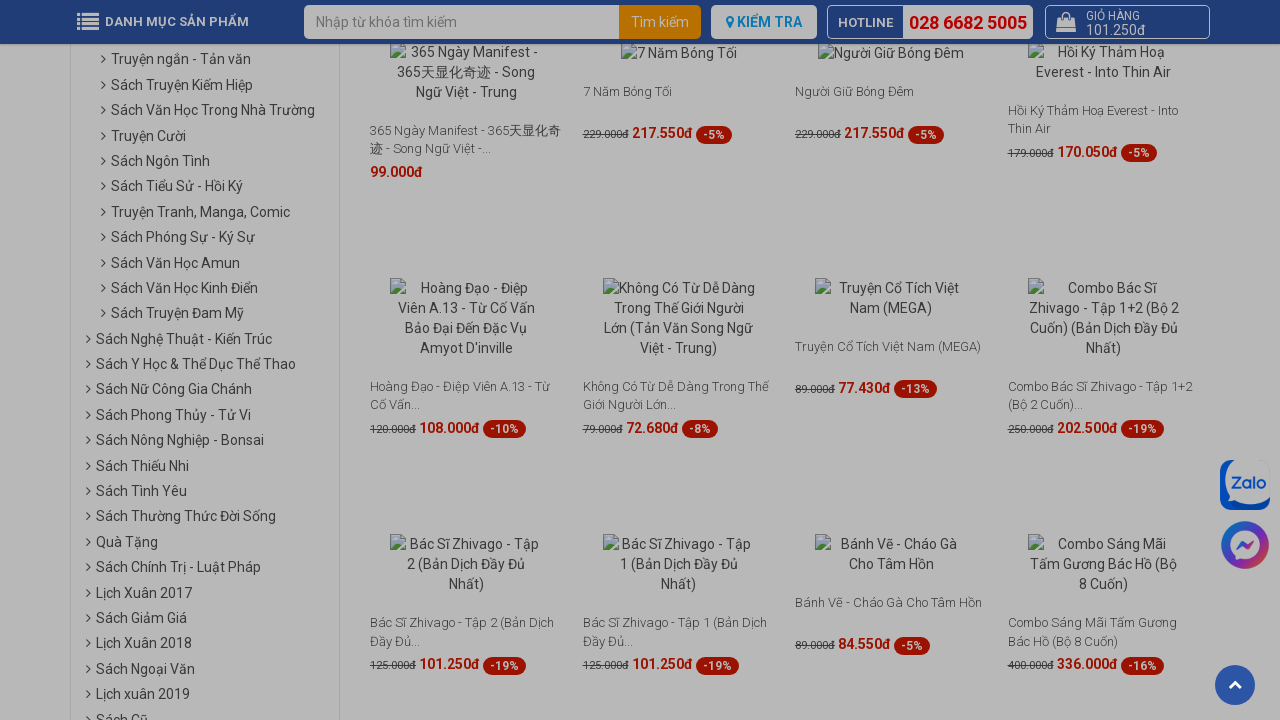

Wait for plus button to be available (increase iteration 1)
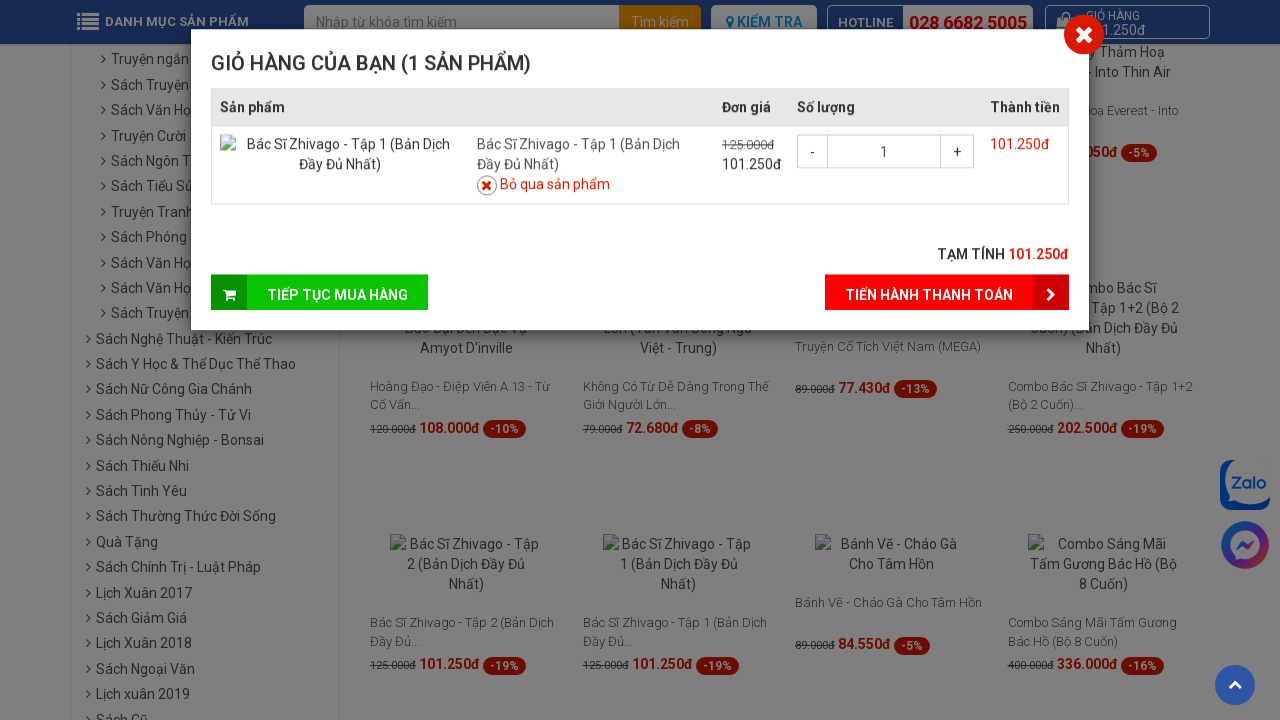

Clicked plus button to increase quantity (iteration 1) at (957, 153) on (//td[@class='item-quantity']//button[contains(text(), '+')])[1]
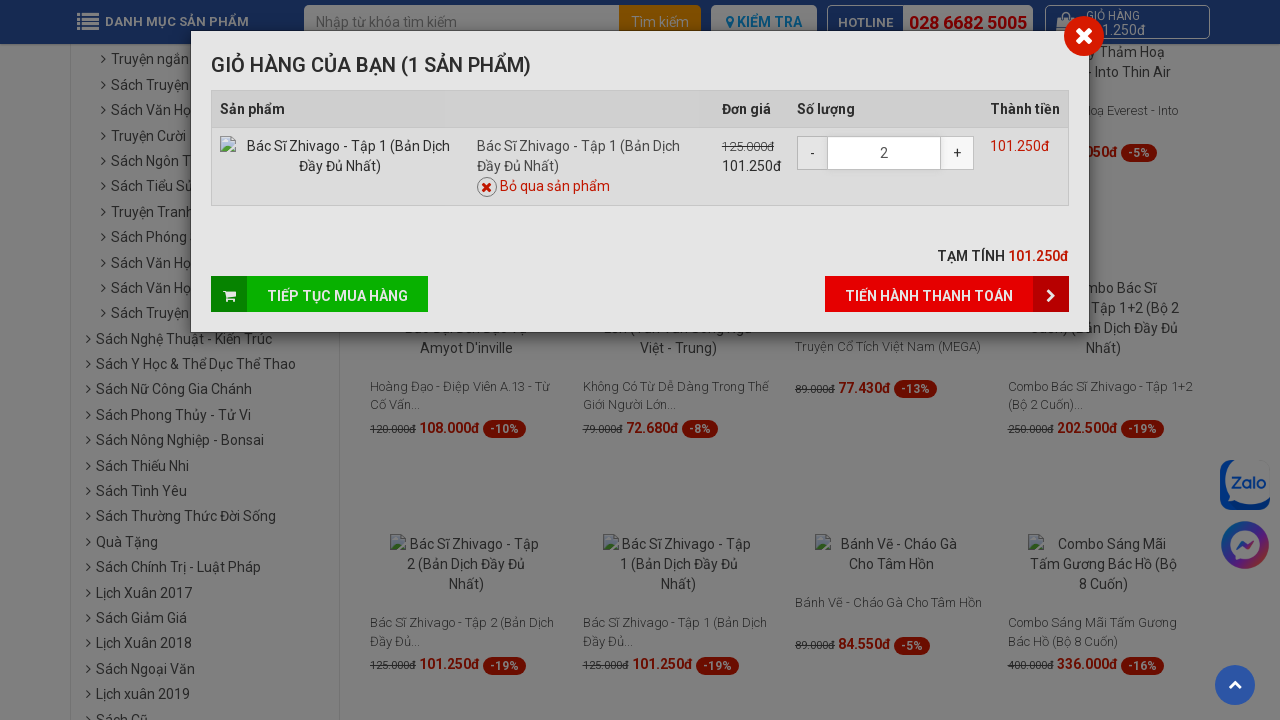

Waited 1 second for quantity update (increase iteration 1)
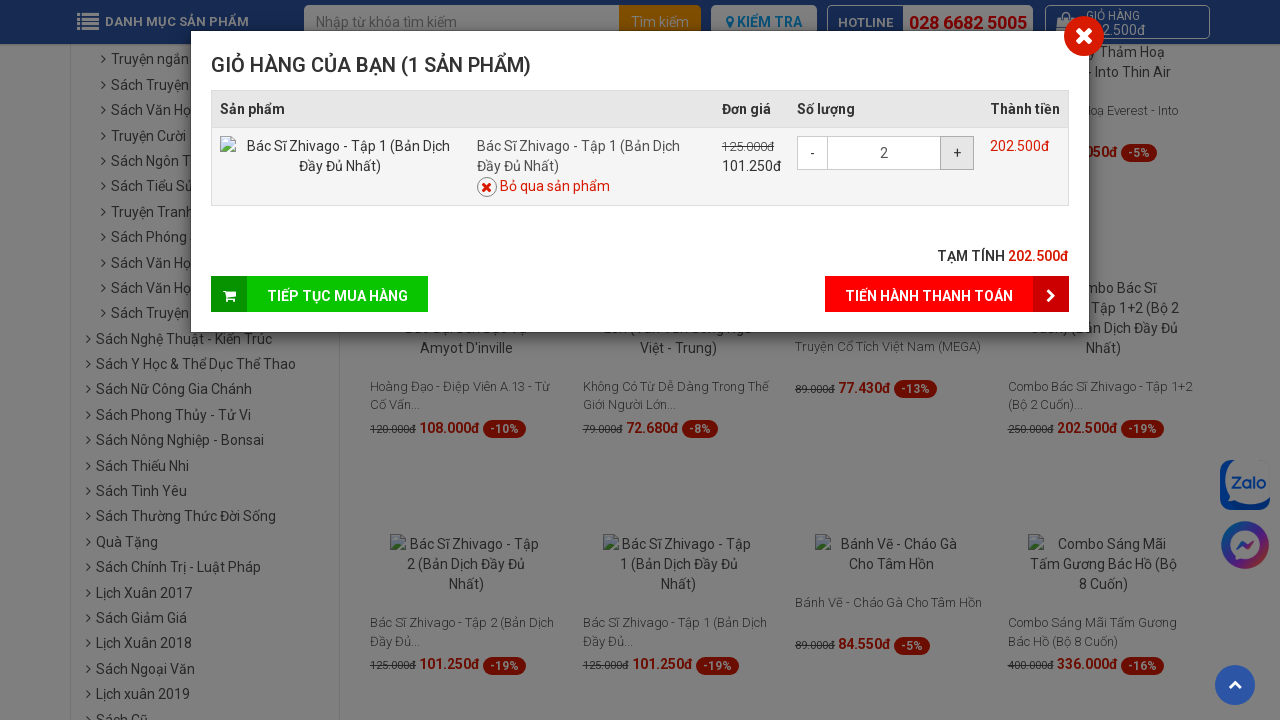

Wait for plus button to be available (increase iteration 2)
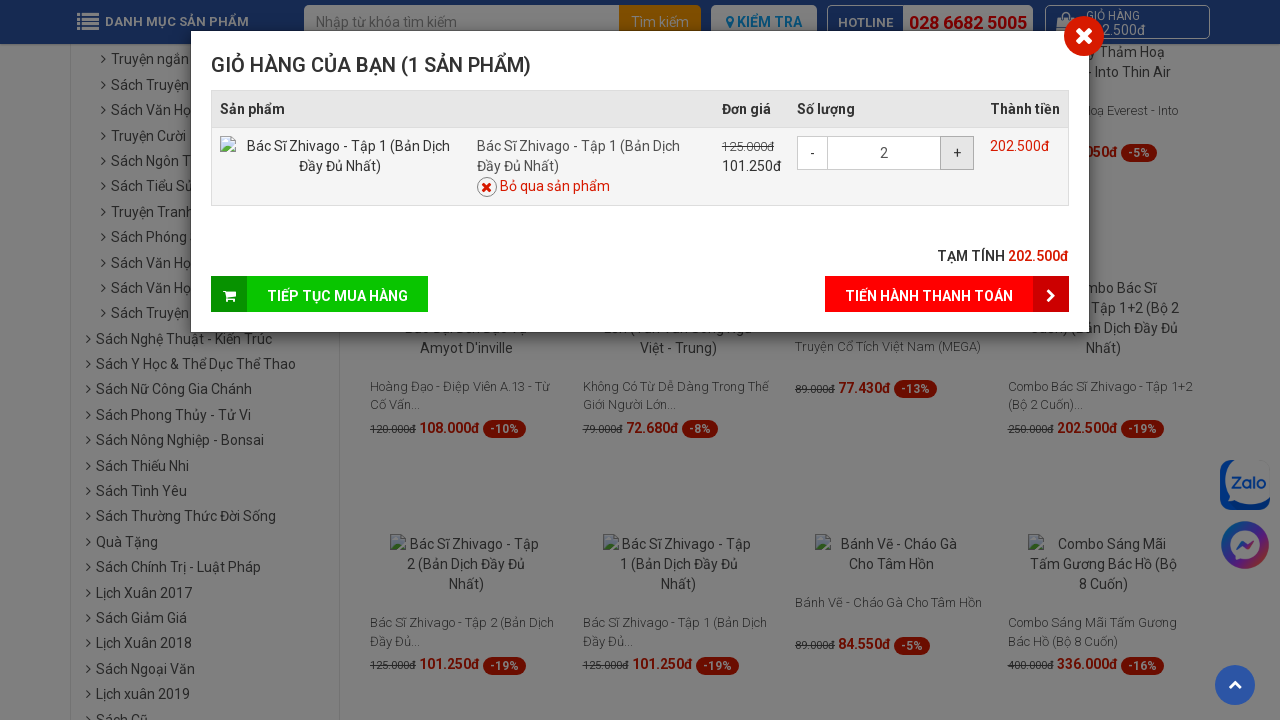

Clicked plus button to increase quantity (iteration 2) at (957, 153) on (//td[@class='item-quantity']//button[contains(text(), '+')])[1]
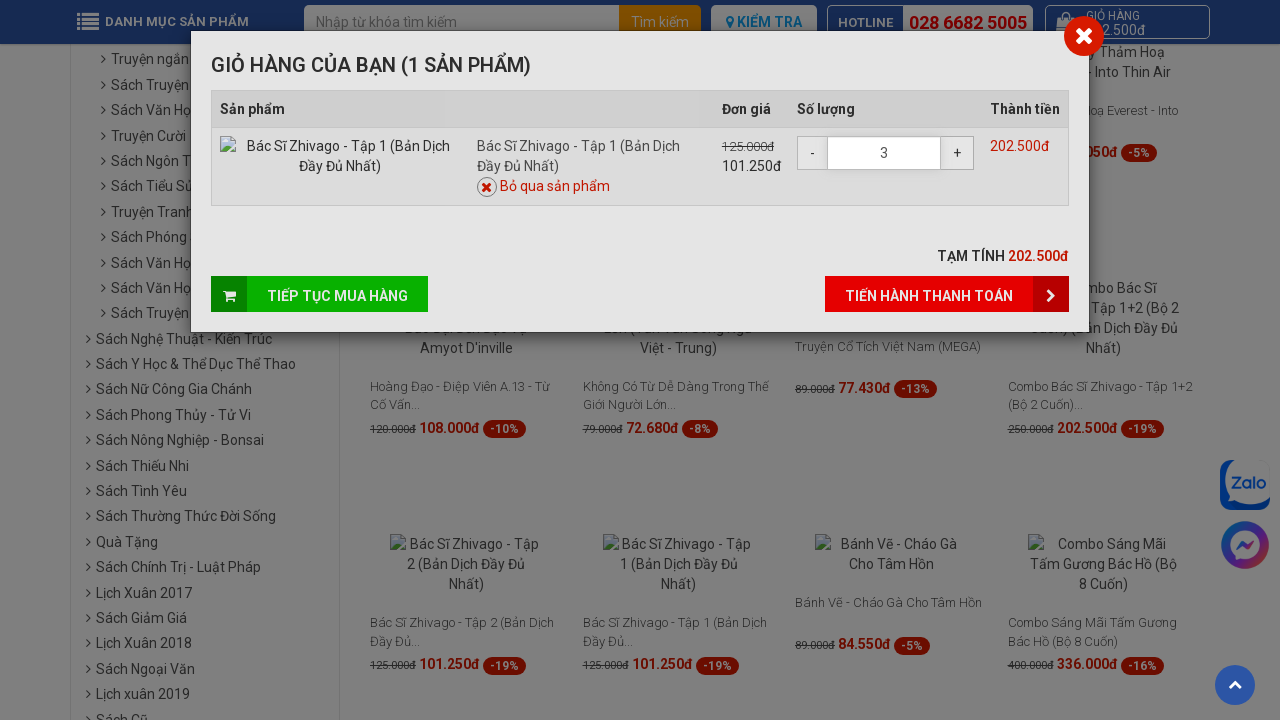

Waited 1 second for quantity update (increase iteration 2)
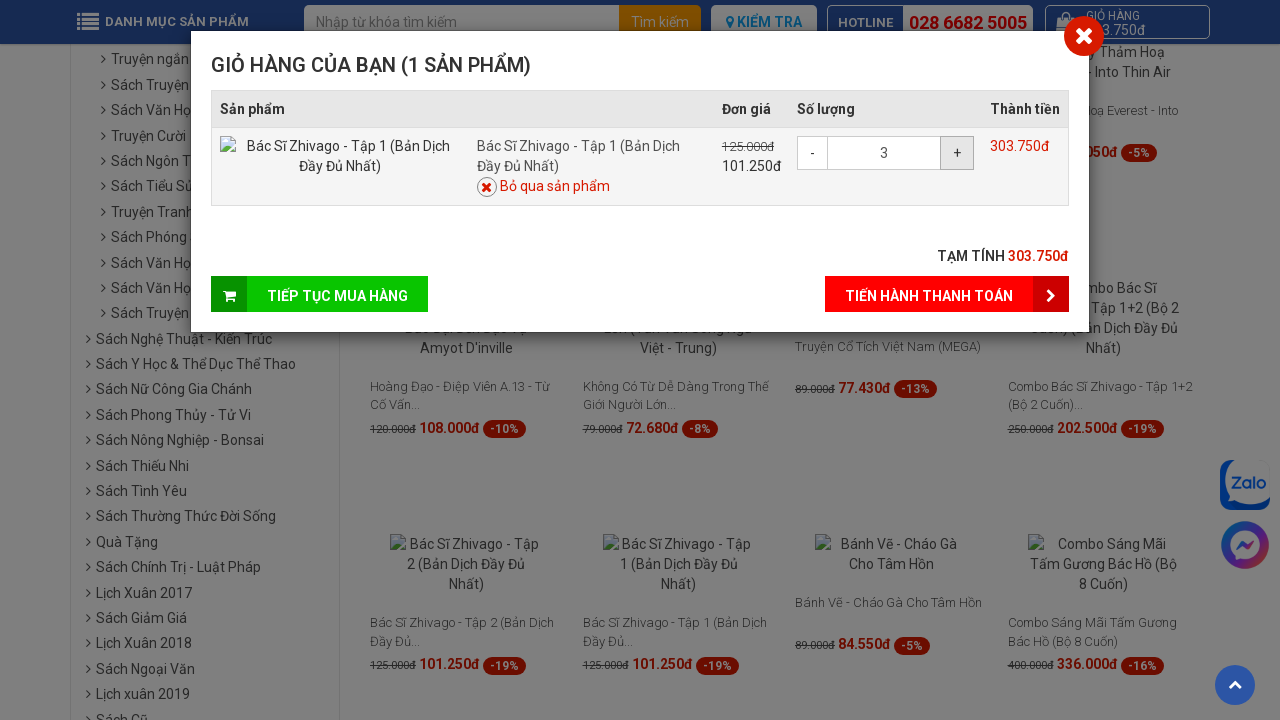

Wait for plus button to be available (increase iteration 3)
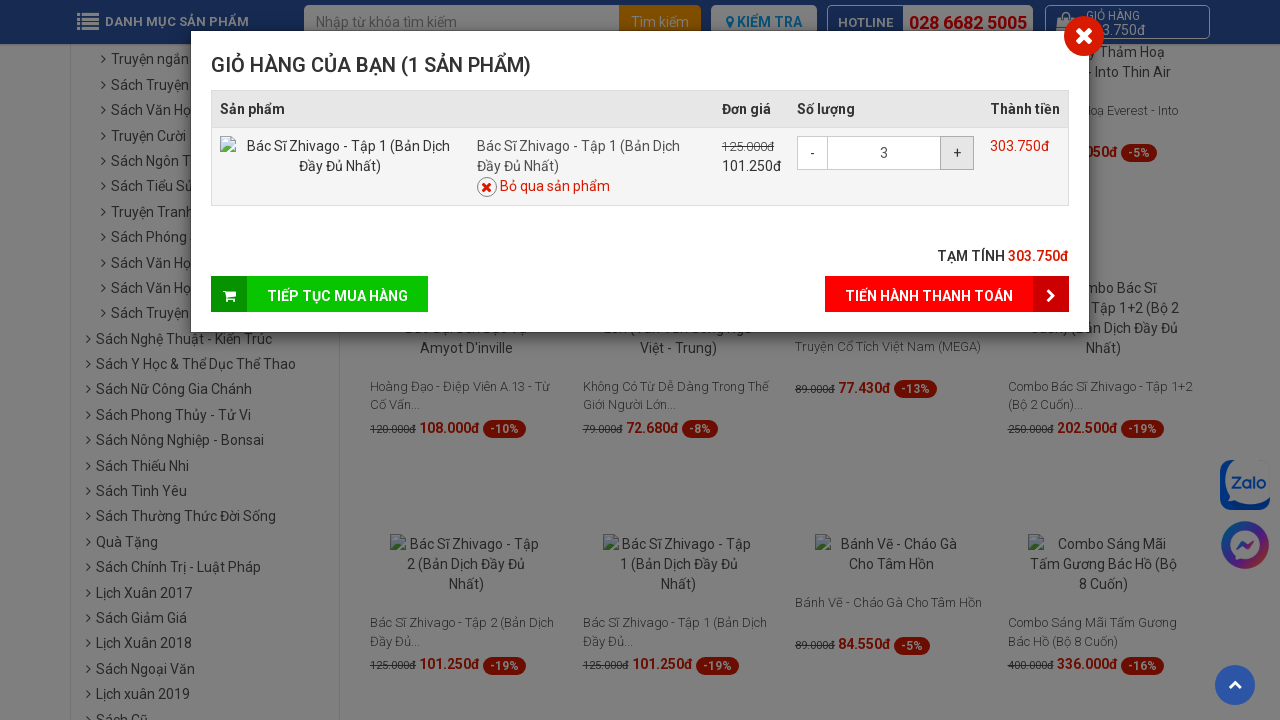

Clicked plus button to increase quantity (iteration 3) at (957, 153) on (//td[@class='item-quantity']//button[contains(text(), '+')])[1]
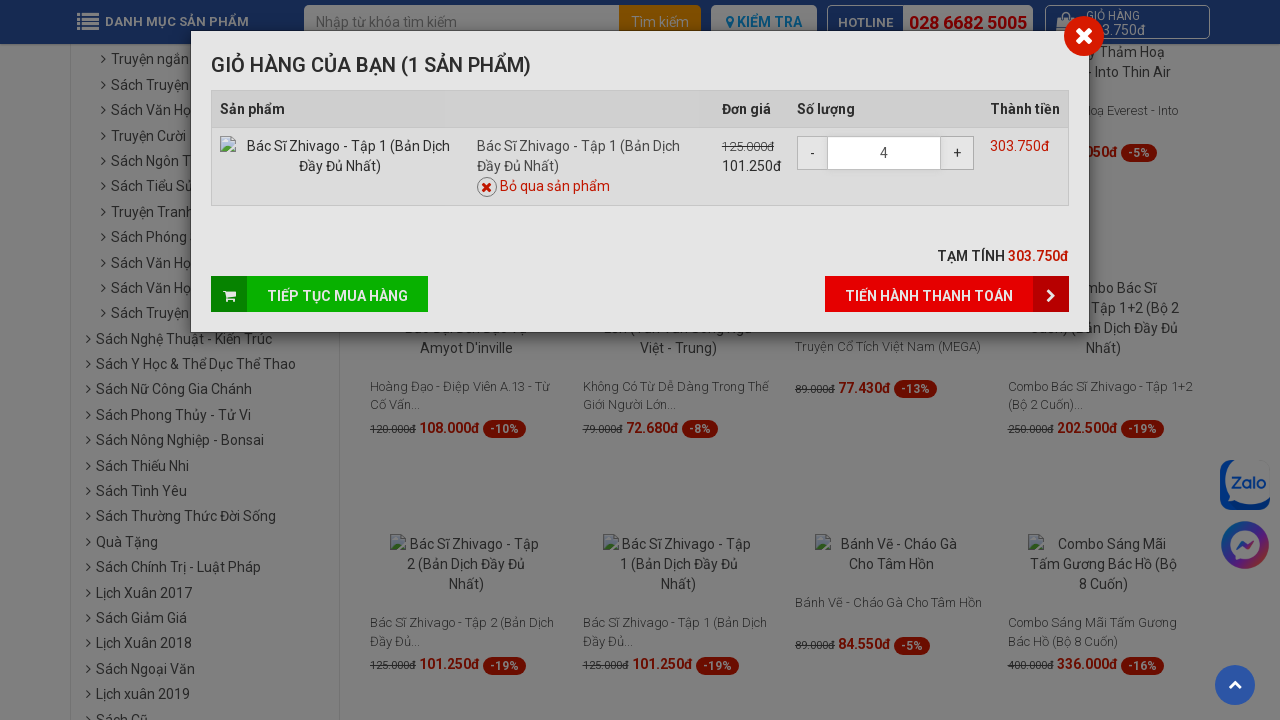

Waited 1 second for quantity update (increase iteration 3)
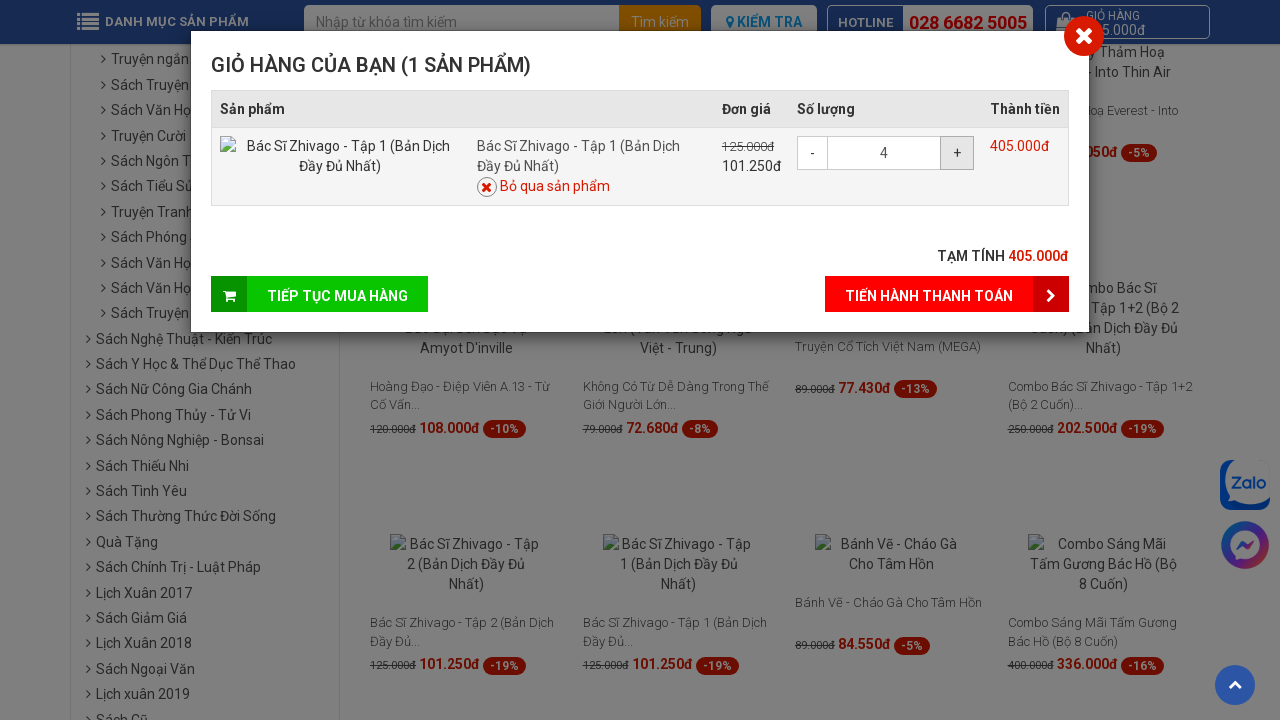

Wait for plus button to be available (increase iteration 4)
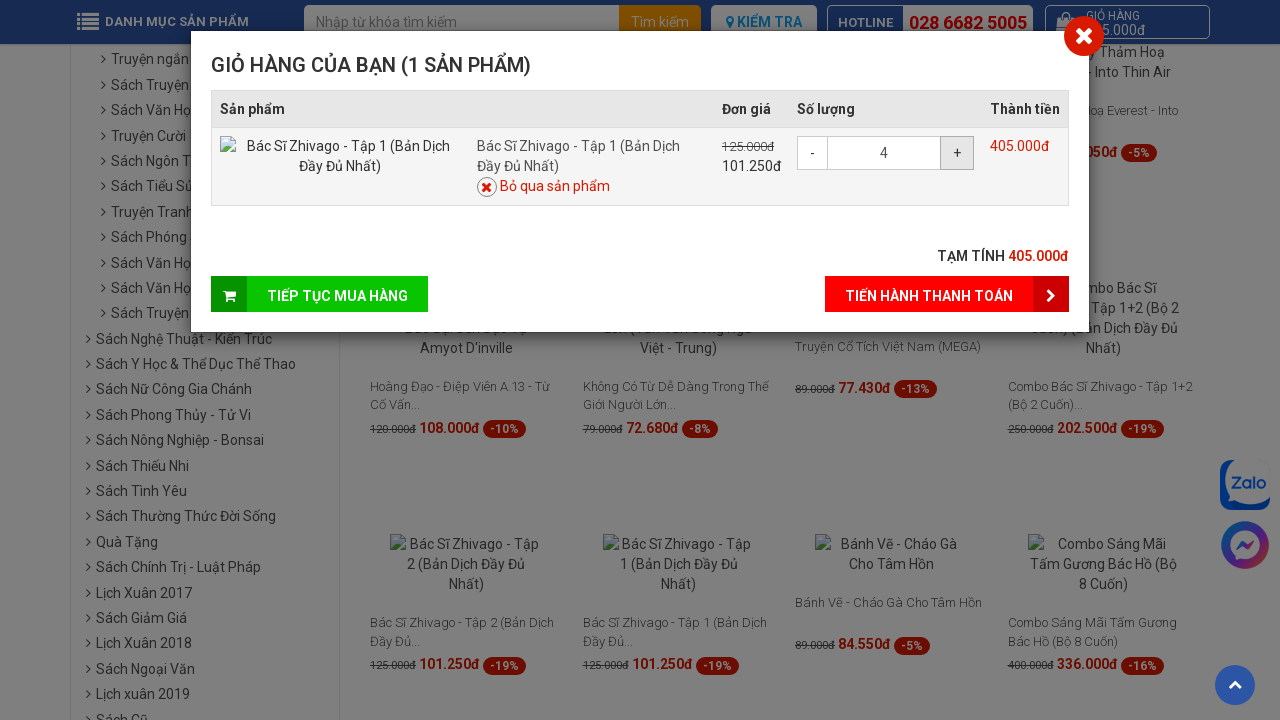

Clicked plus button to increase quantity (iteration 4) at (957, 153) on (//td[@class='item-quantity']//button[contains(text(), '+')])[1]
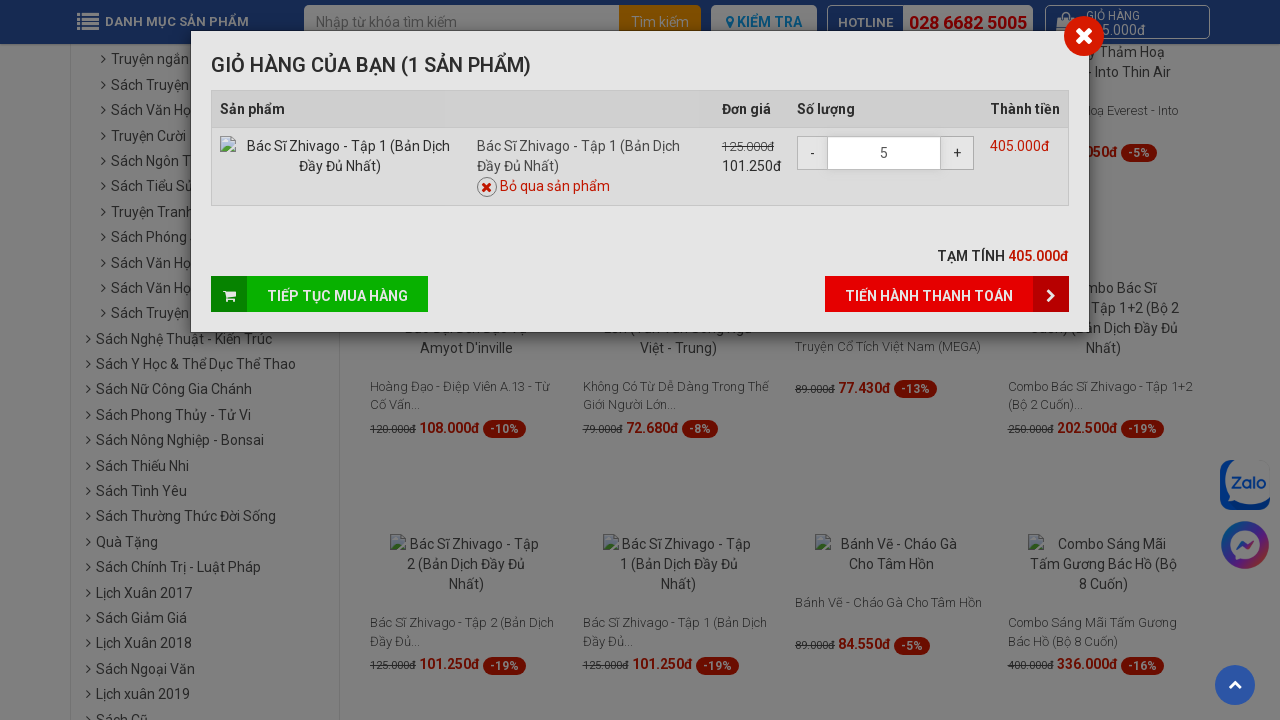

Waited 1 second for quantity update (increase iteration 4)
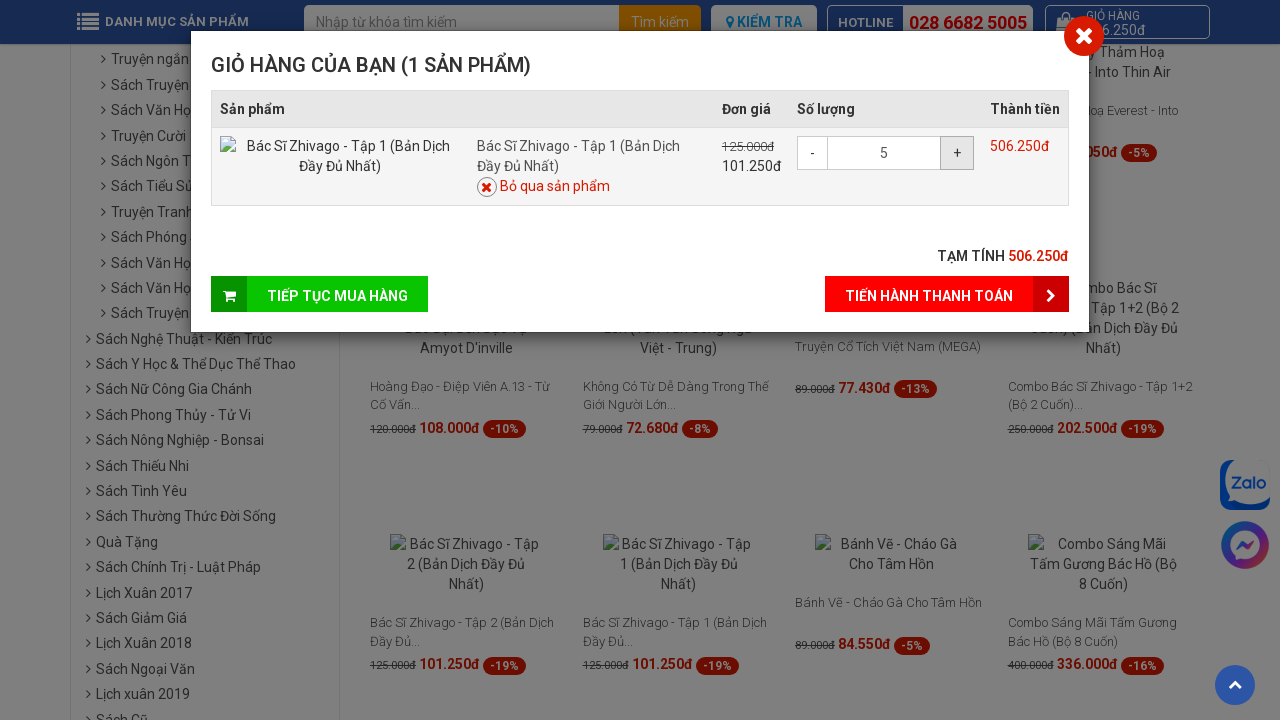

Wait for plus button to be available (increase iteration 5)
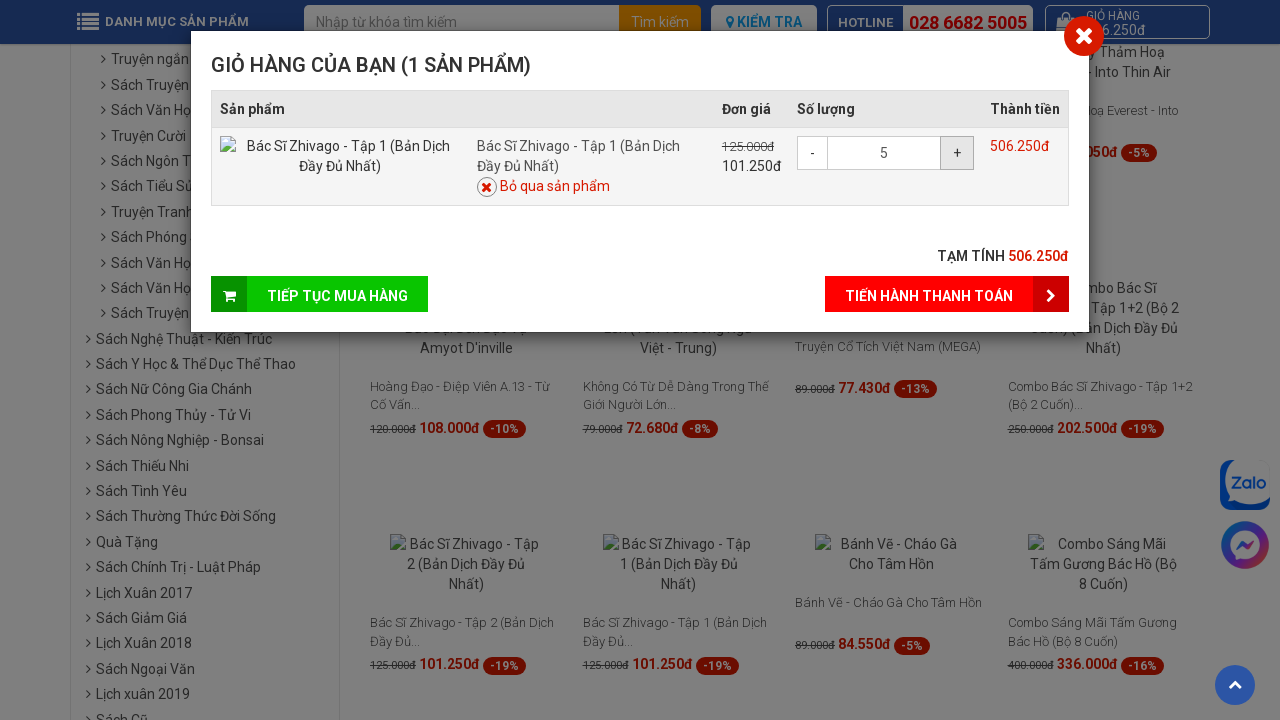

Clicked plus button to increase quantity (iteration 5) at (957, 153) on (//td[@class='item-quantity']//button[contains(text(), '+')])[1]
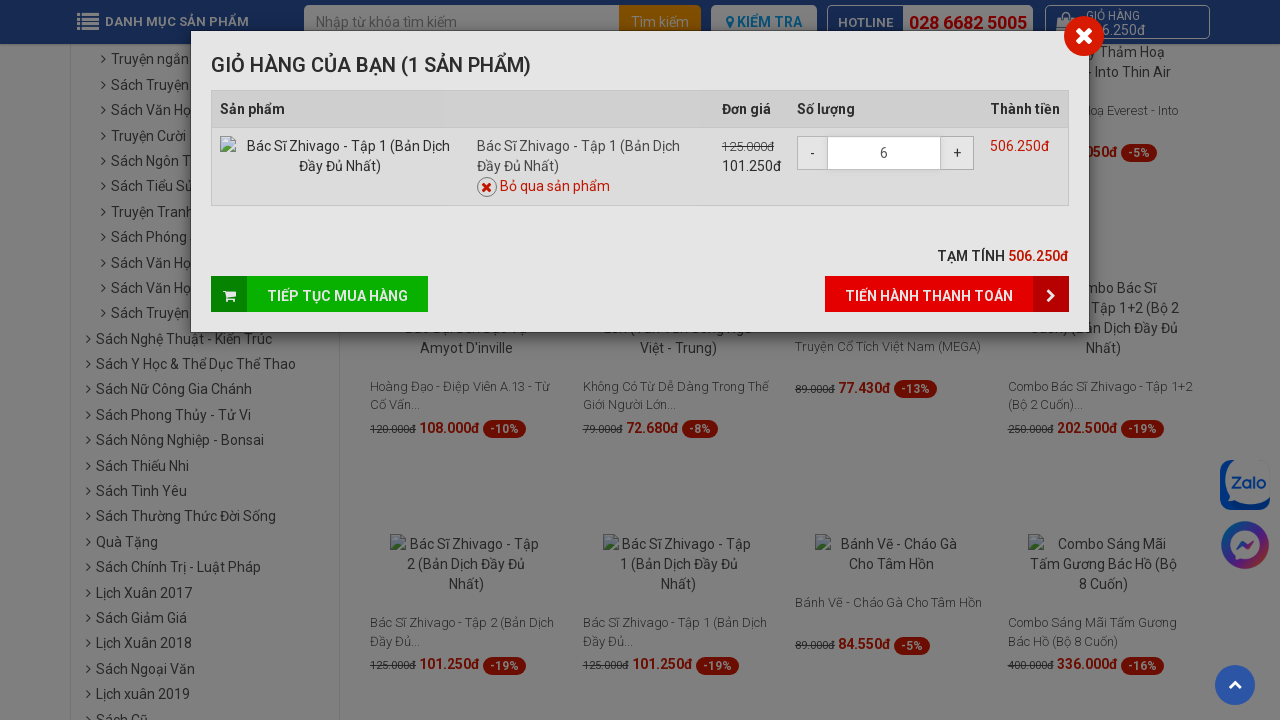

Waited 1 second for quantity update (increase iteration 5)
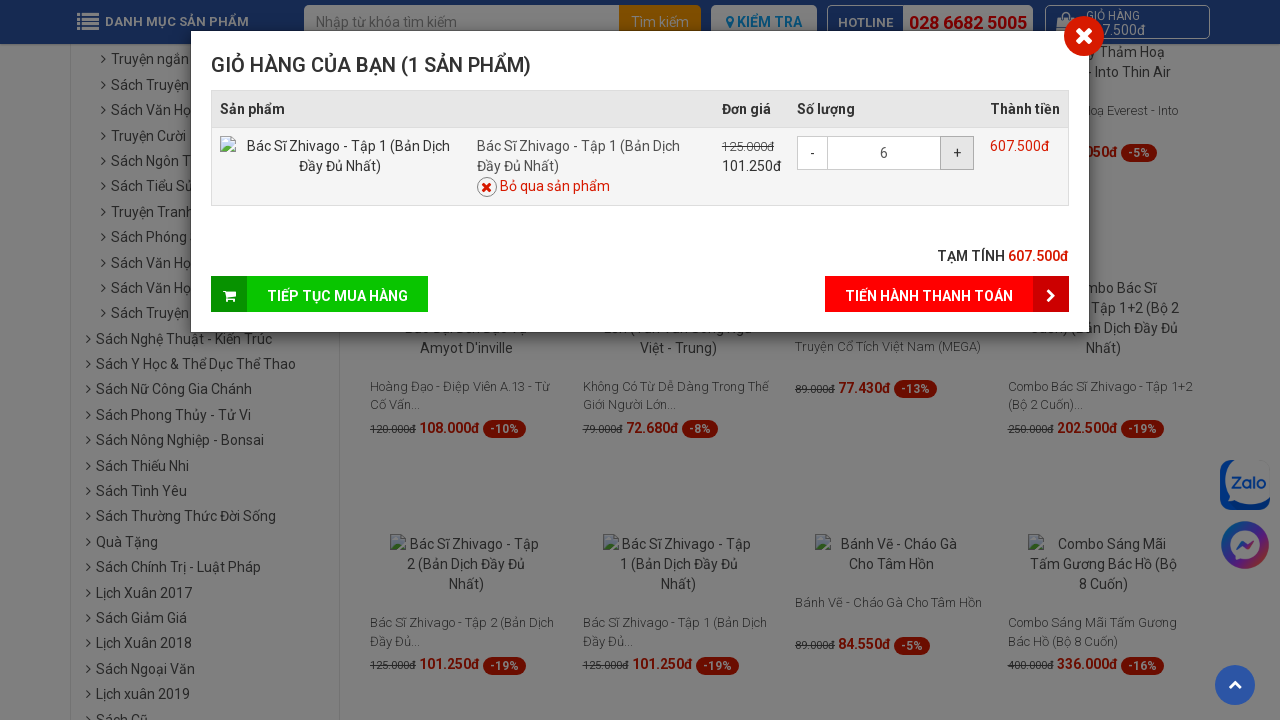

Wait for minus button to be available (decrease iteration 1)
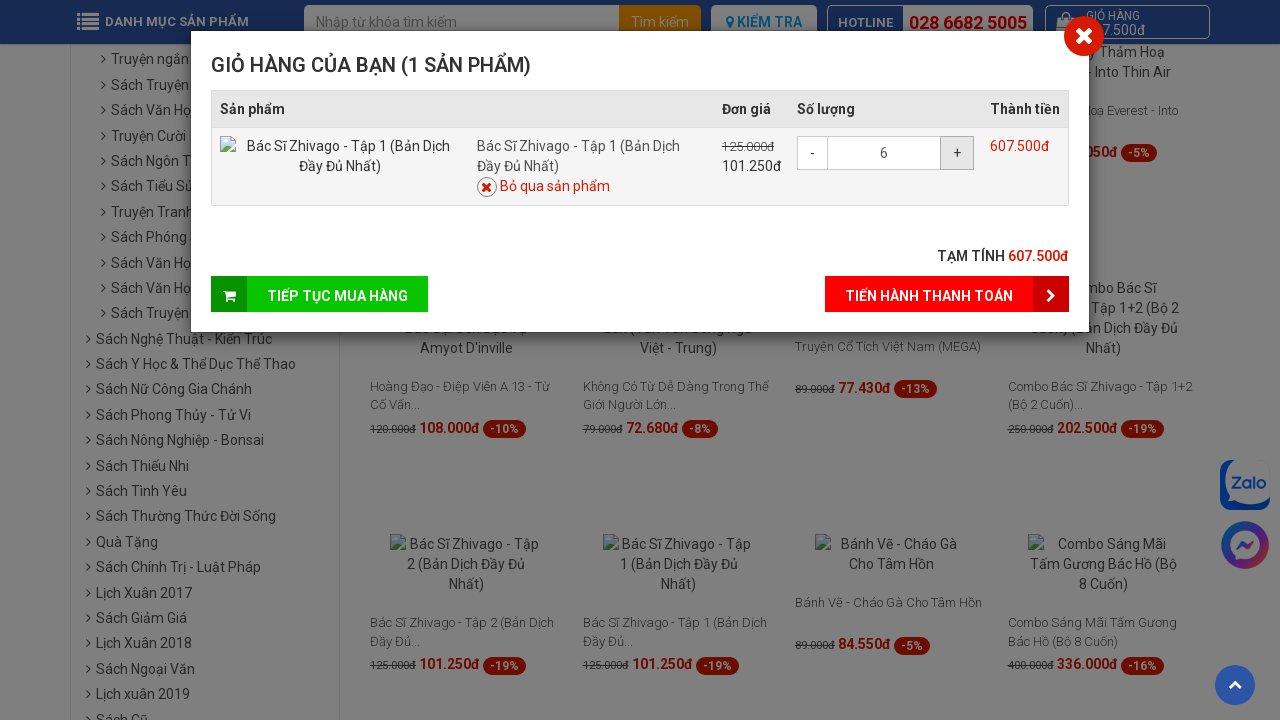

Clicked minus button to decrease quantity (iteration 1) at (812, 153) on (//td[@class='item-quantity']//button[contains(text(), '-')])[1]
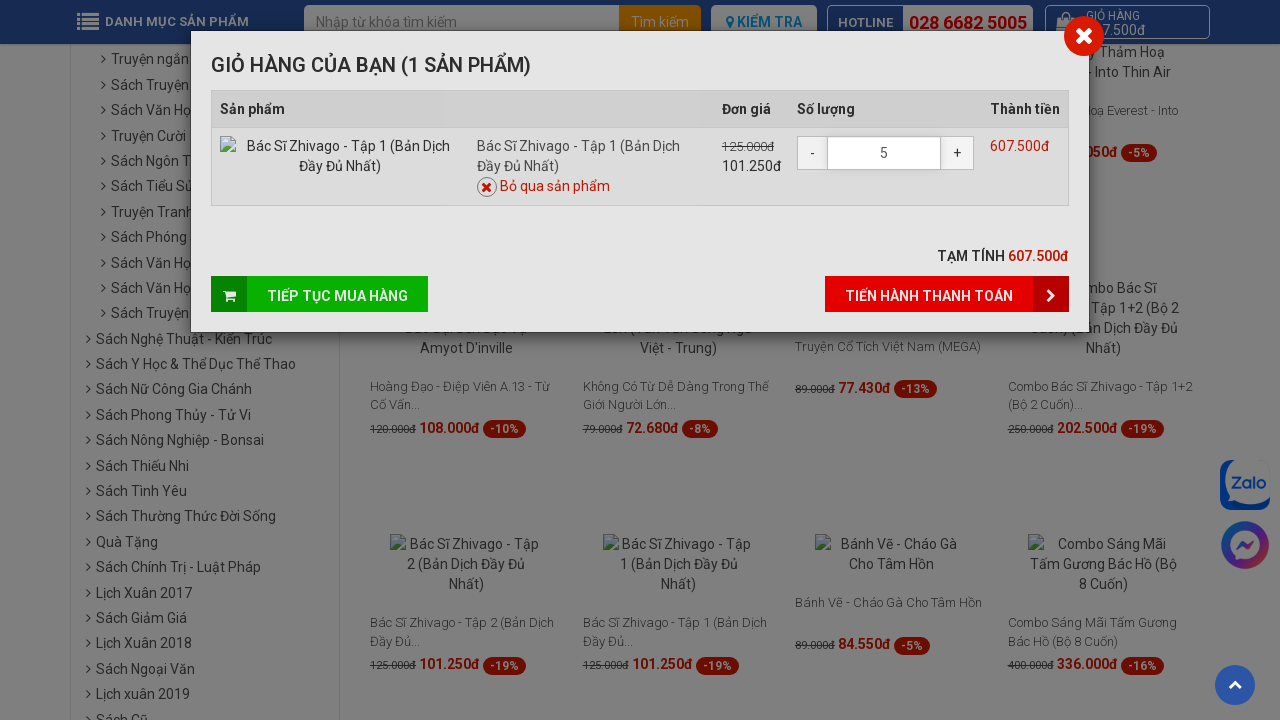

Waited 1 second for quantity update (decrease iteration 1)
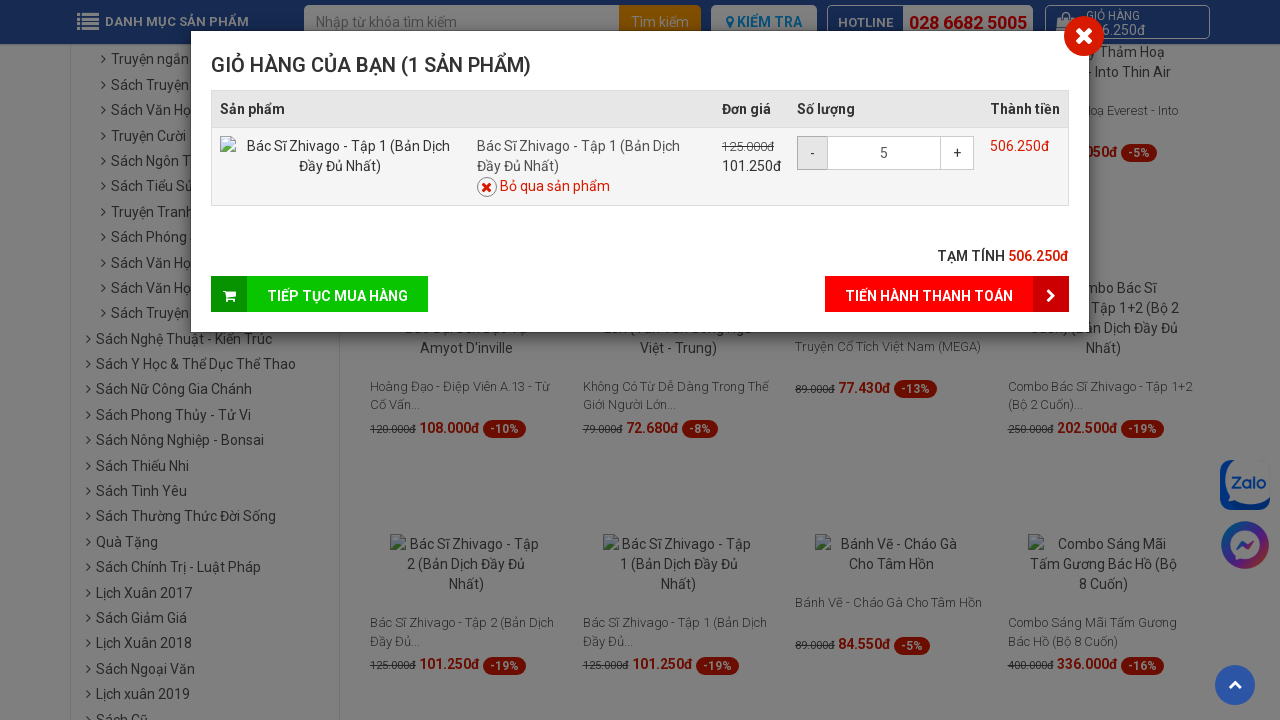

Wait for minus button to be available (decrease iteration 2)
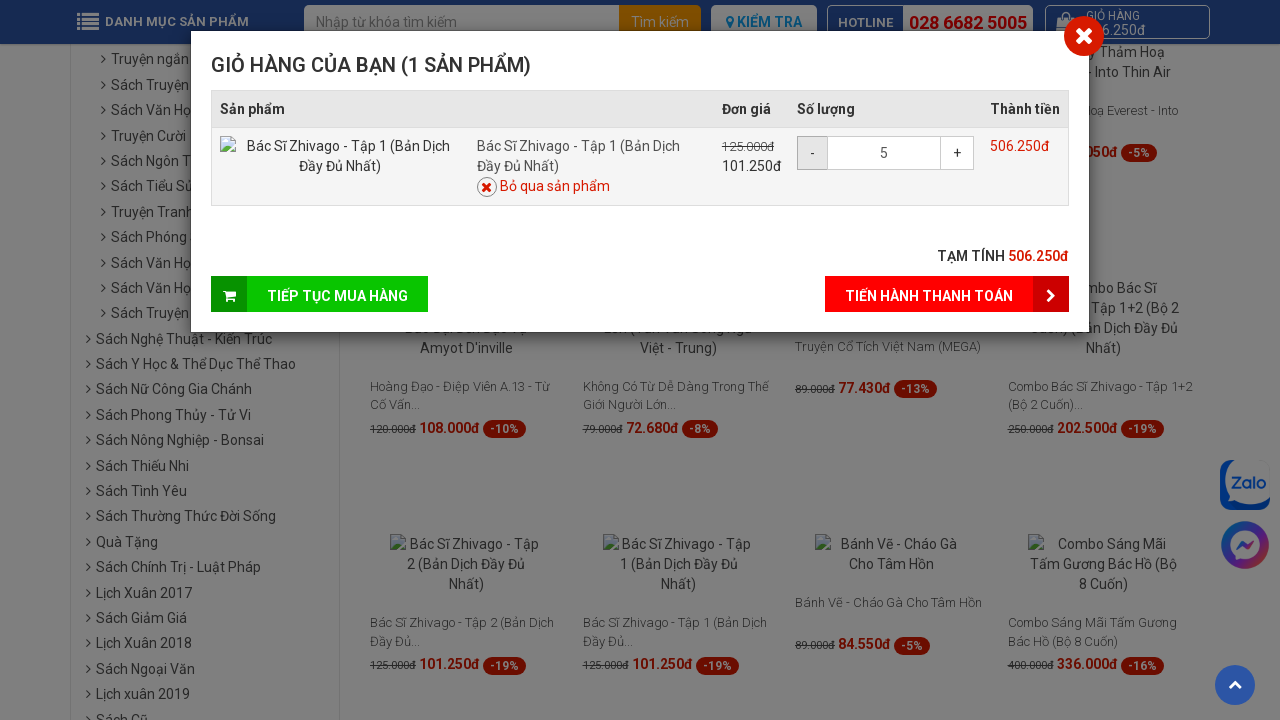

Clicked minus button to decrease quantity (iteration 2) at (812, 153) on (//td[@class='item-quantity']//button[contains(text(), '-')])[1]
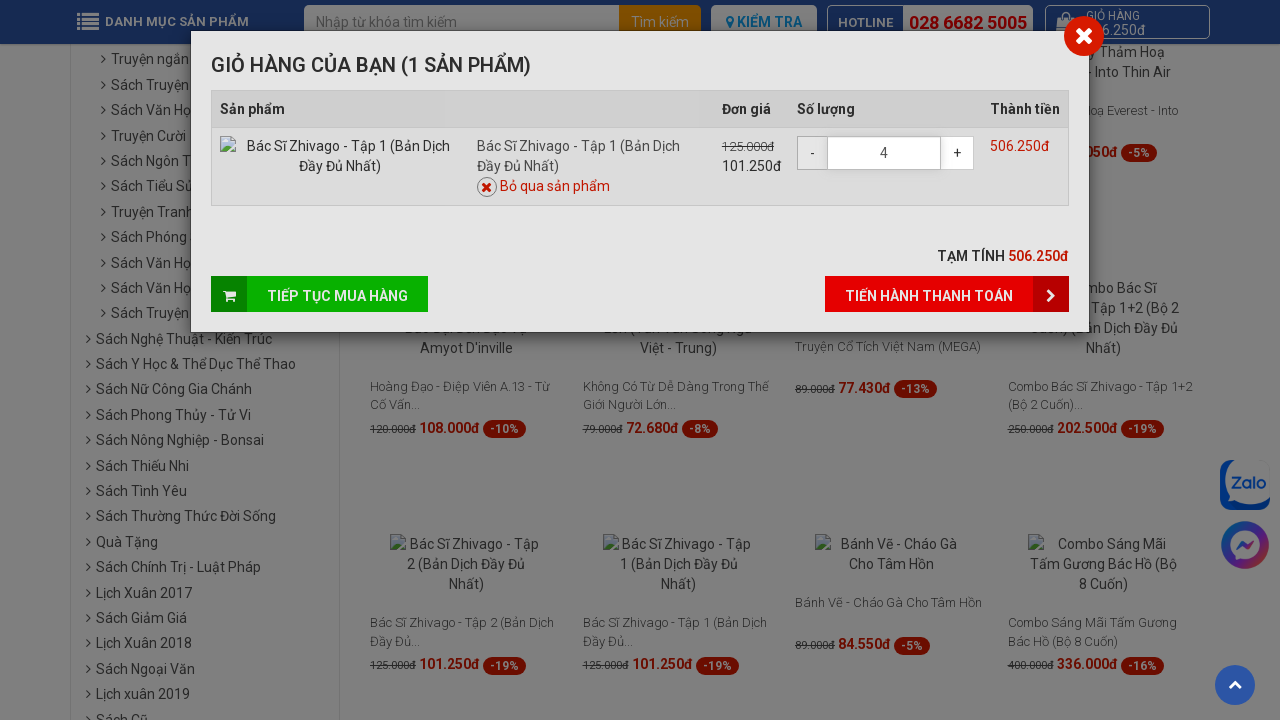

Waited 1 second for quantity update (decrease iteration 2)
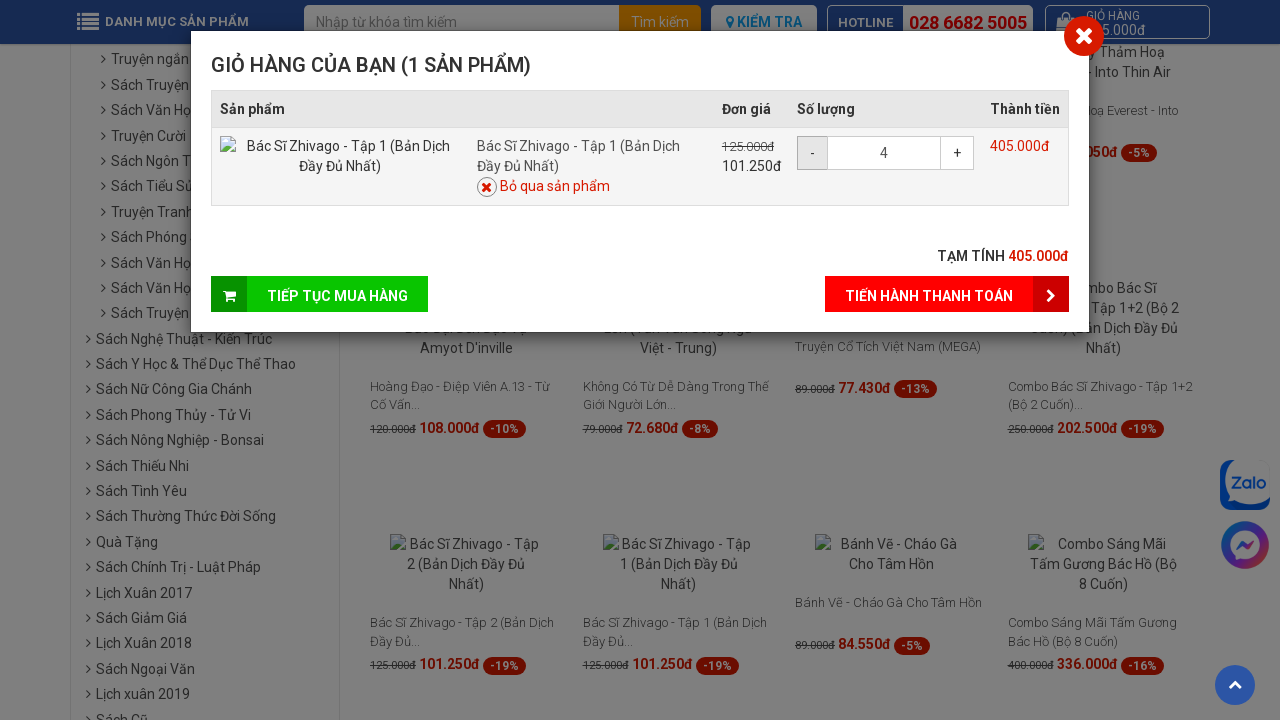

Wait for minus button to be available (decrease iteration 3)
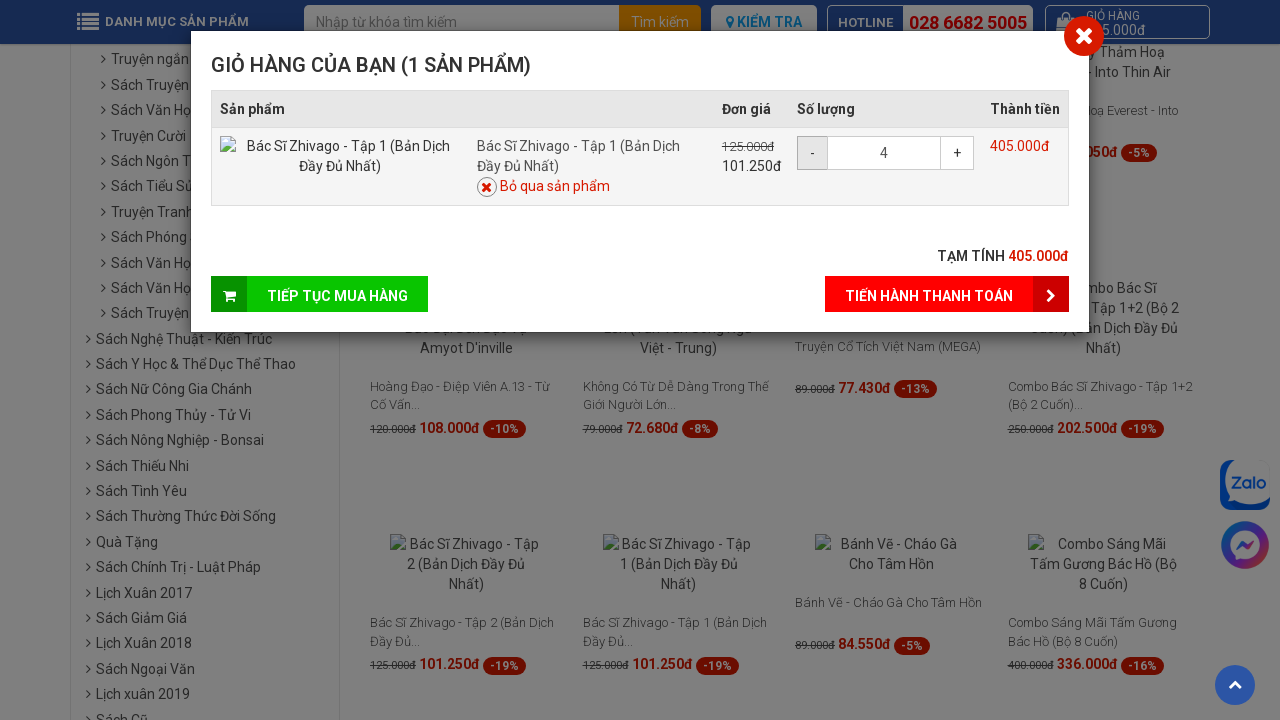

Clicked minus button to decrease quantity (iteration 3) at (812, 153) on (//td[@class='item-quantity']//button[contains(text(), '-')])[1]
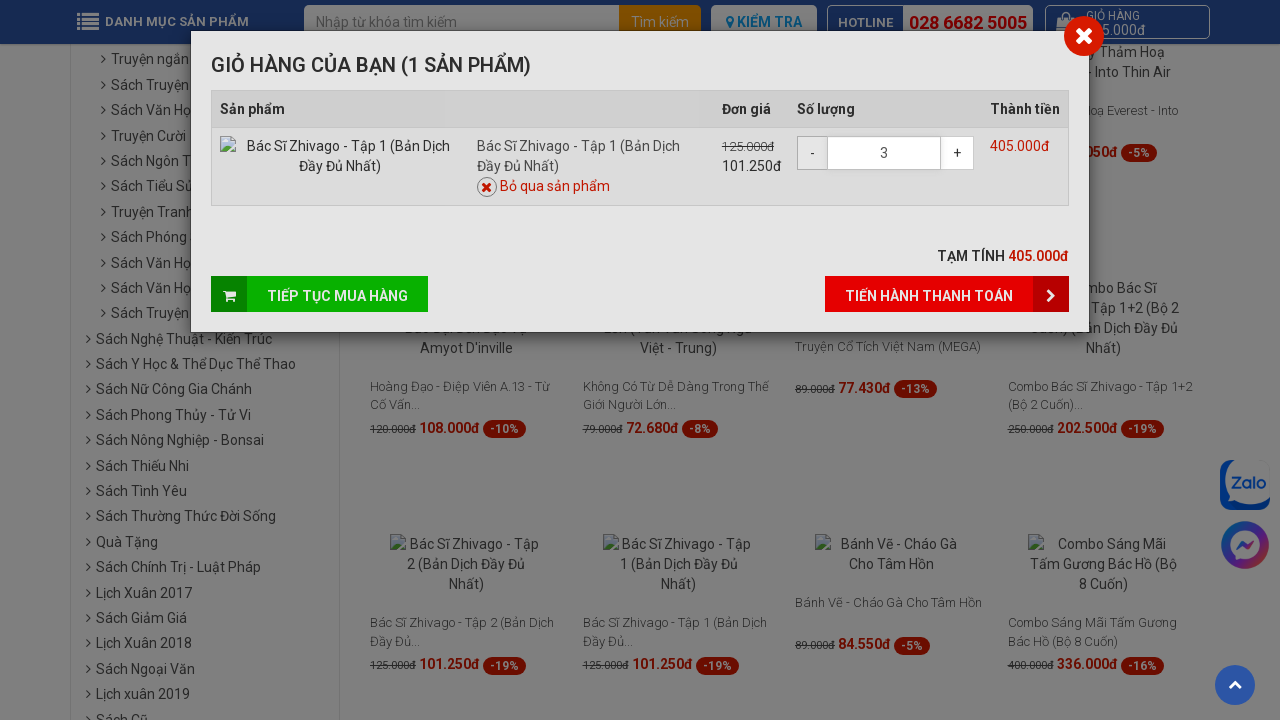

Waited 1 second for quantity update (decrease iteration 3)
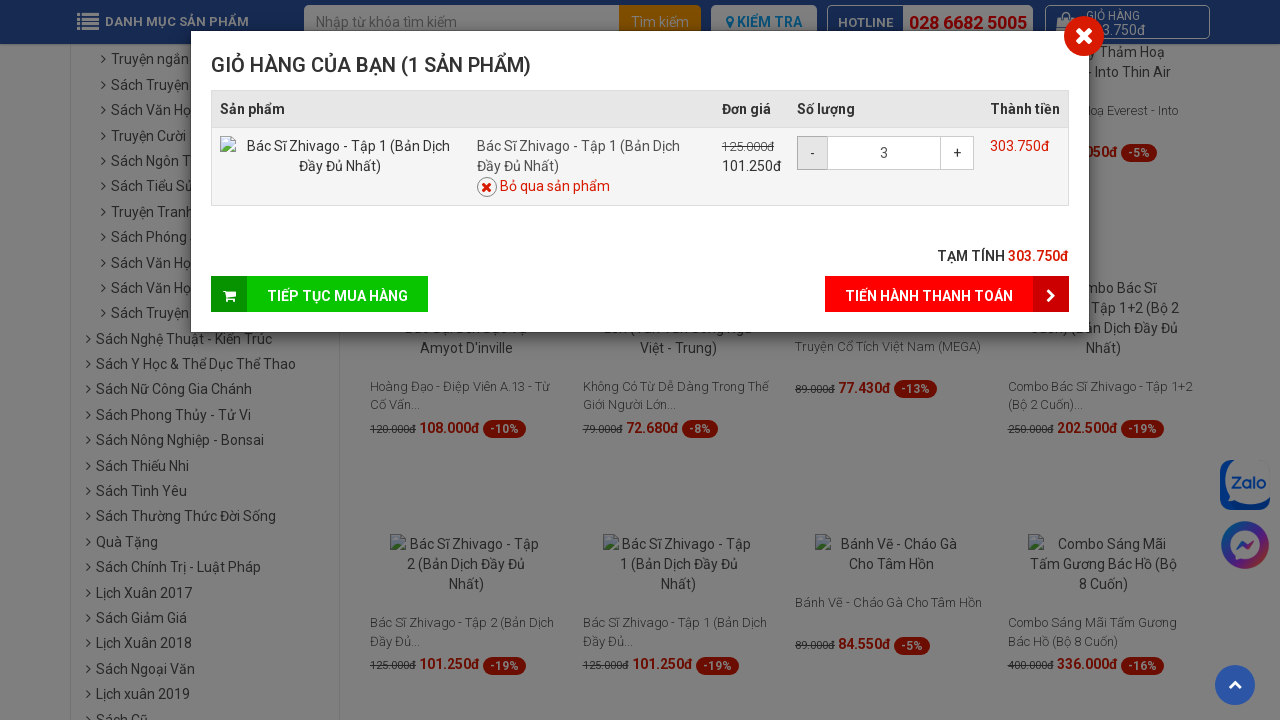

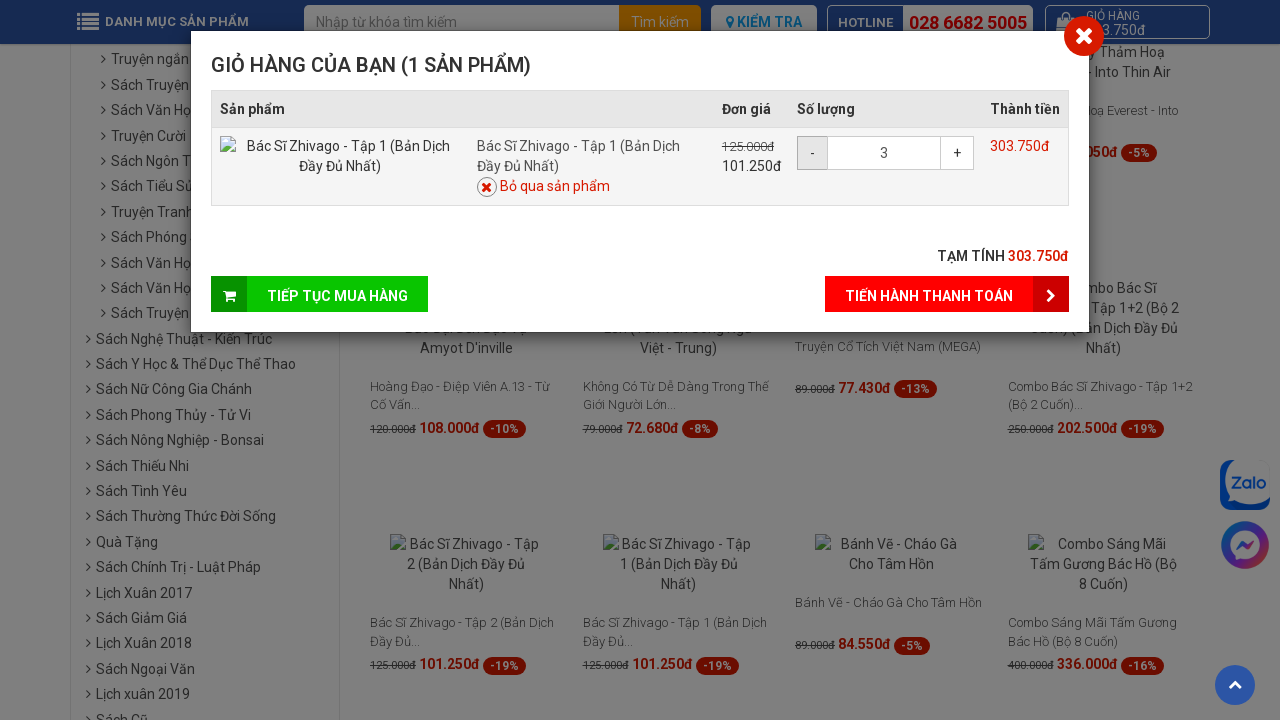